Tests a simple form by filling in first name, last name, city, and country fields, then submitting the form by clicking the button.

Starting URL: http://suninjuly.github.io/simple_form_find_task.html

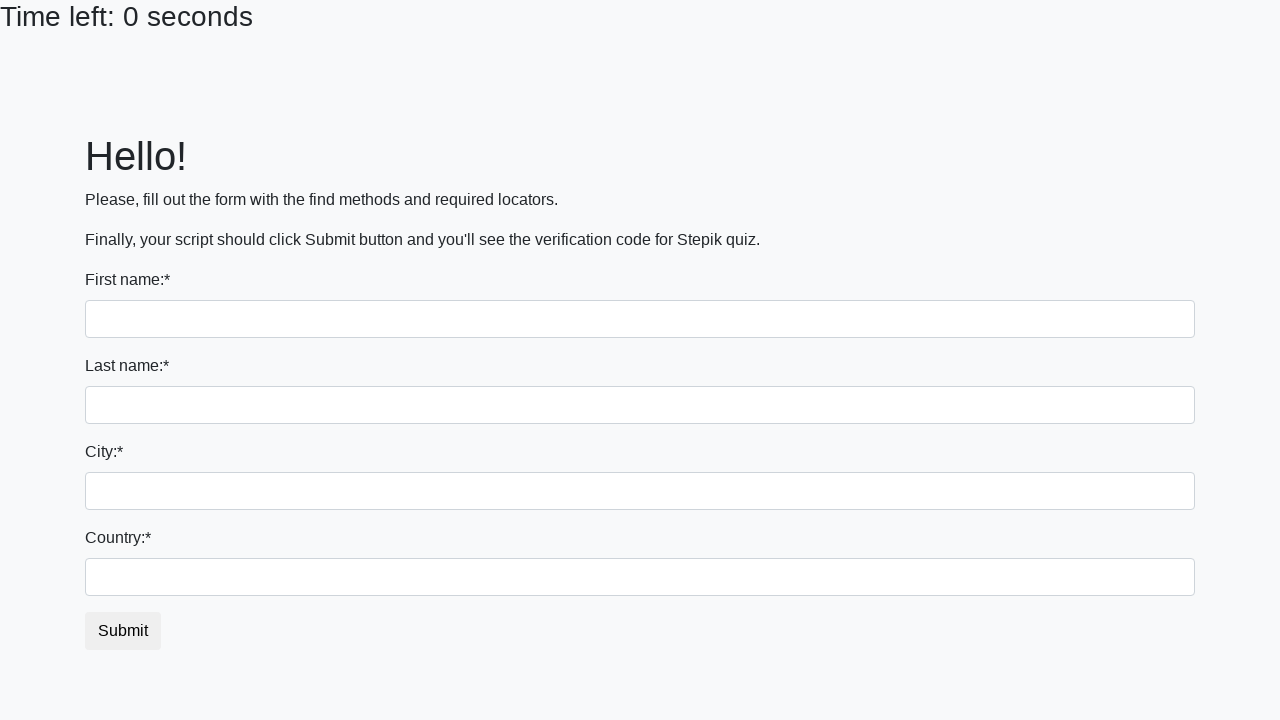

Filled first name field with 'Ivan' on input[name="first_name"]
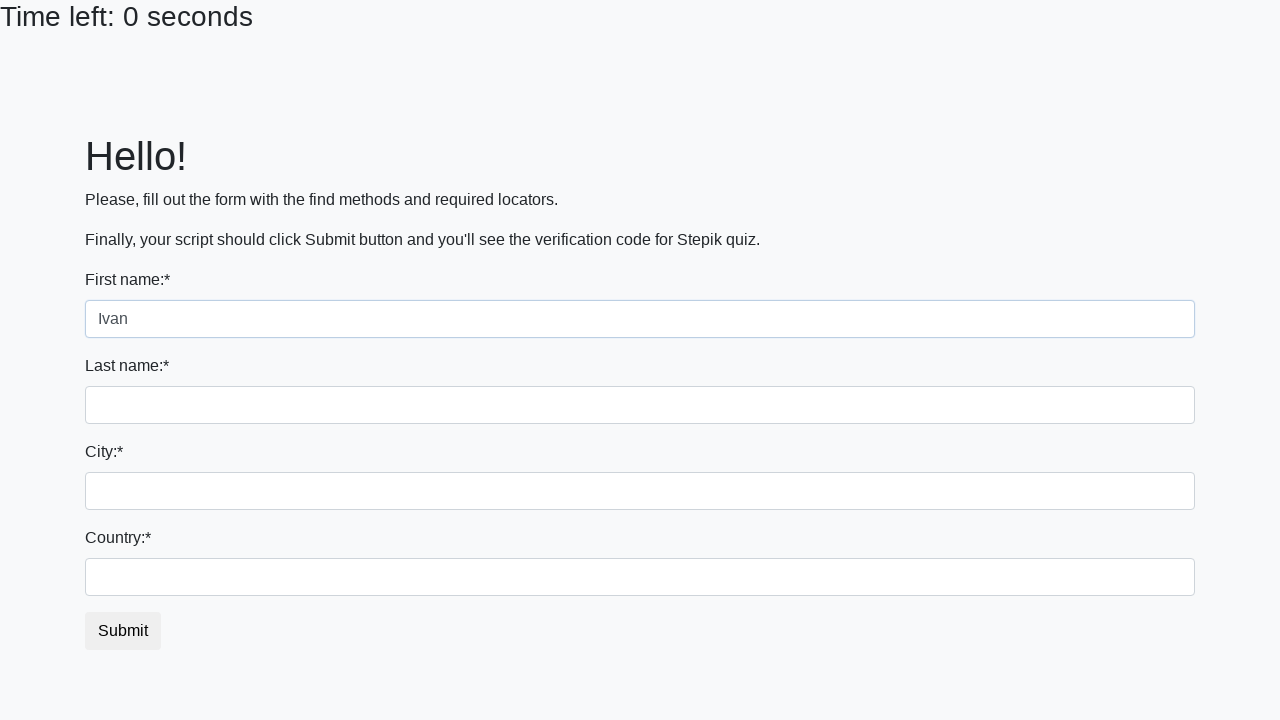

Filled last name field with 'Petrov' on input[name="last_name"]
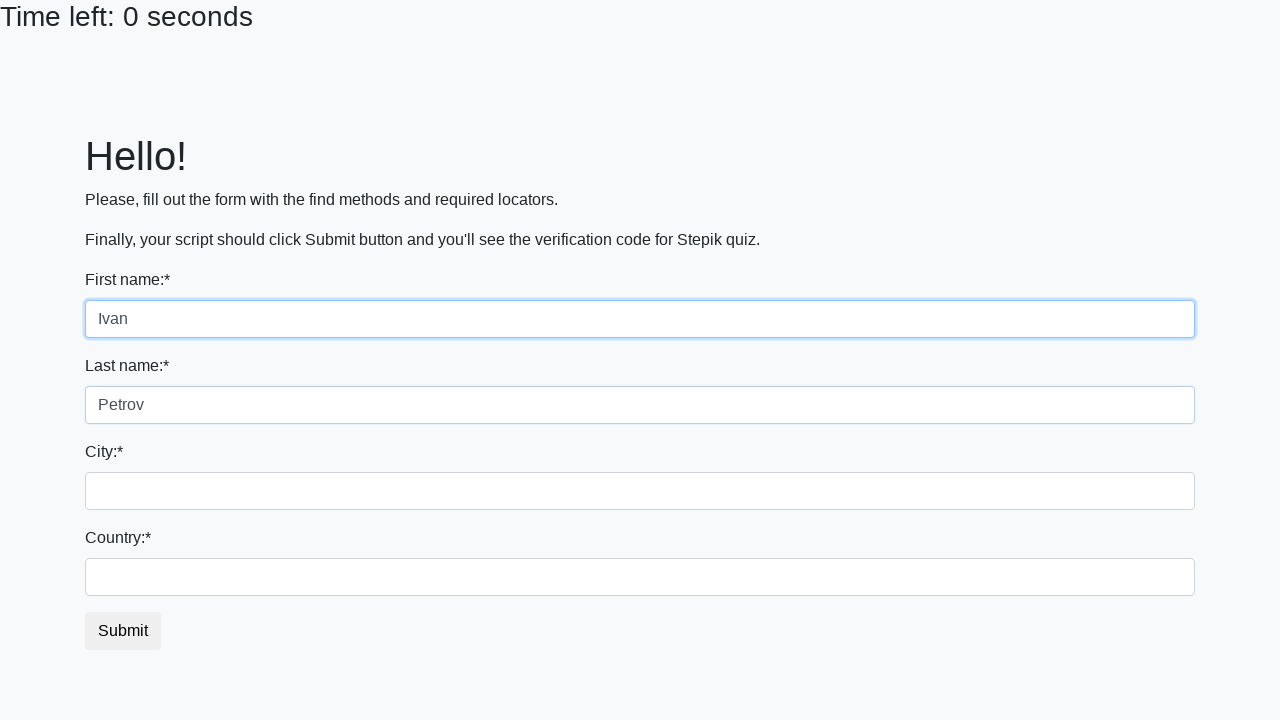

Filled city field with 'Smolensk' on input.form-control.city
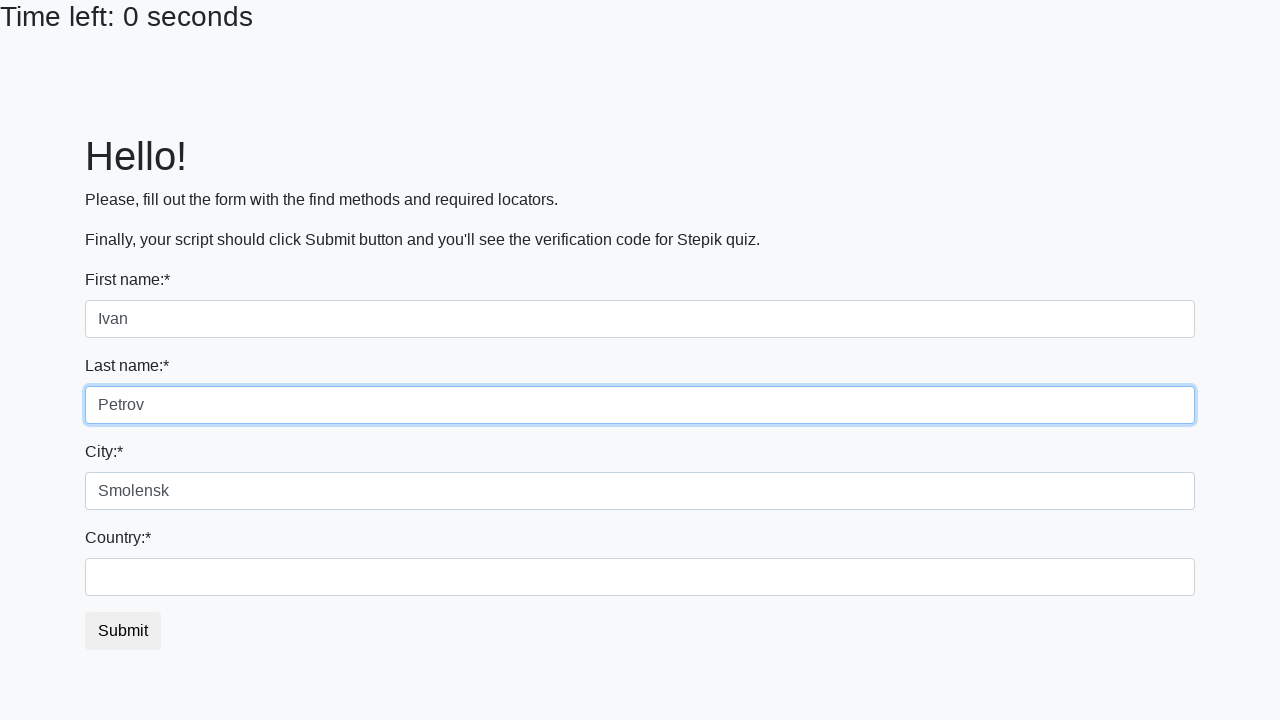

Filled country field with 'Russia' on input.form-control[name="firstname"]
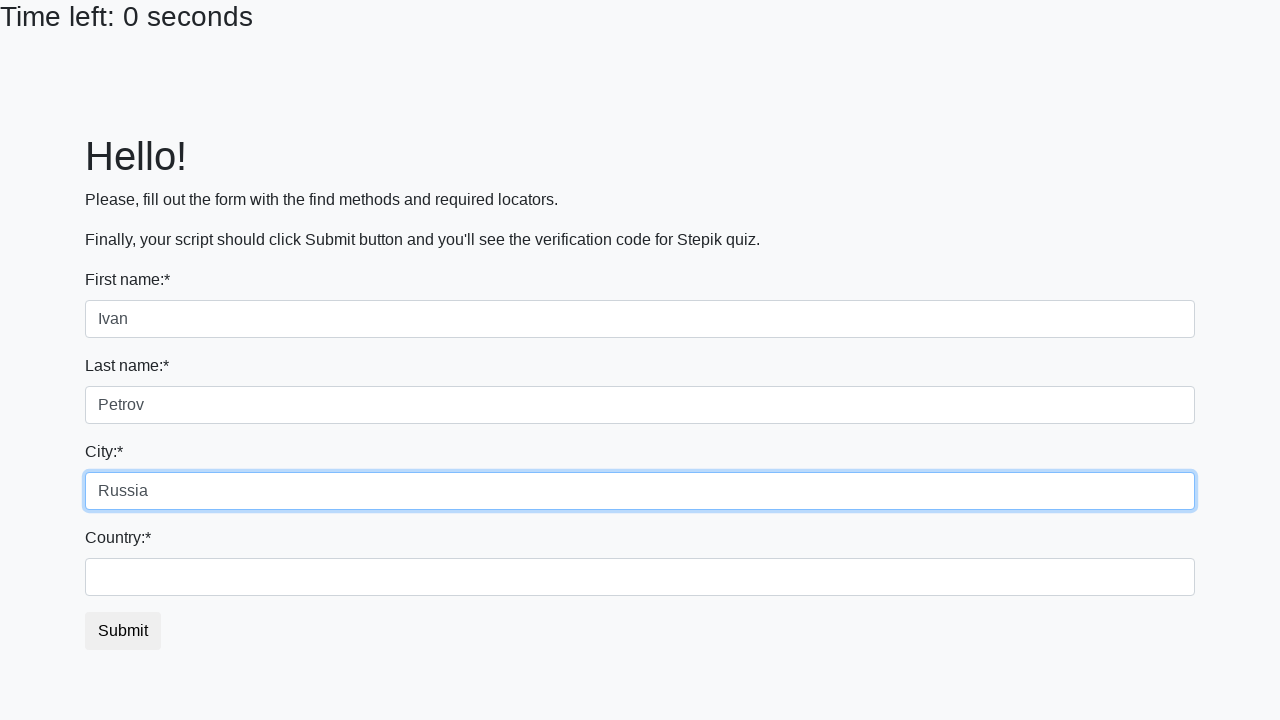

Clicked submit button to submit the form at (123, 631) on button
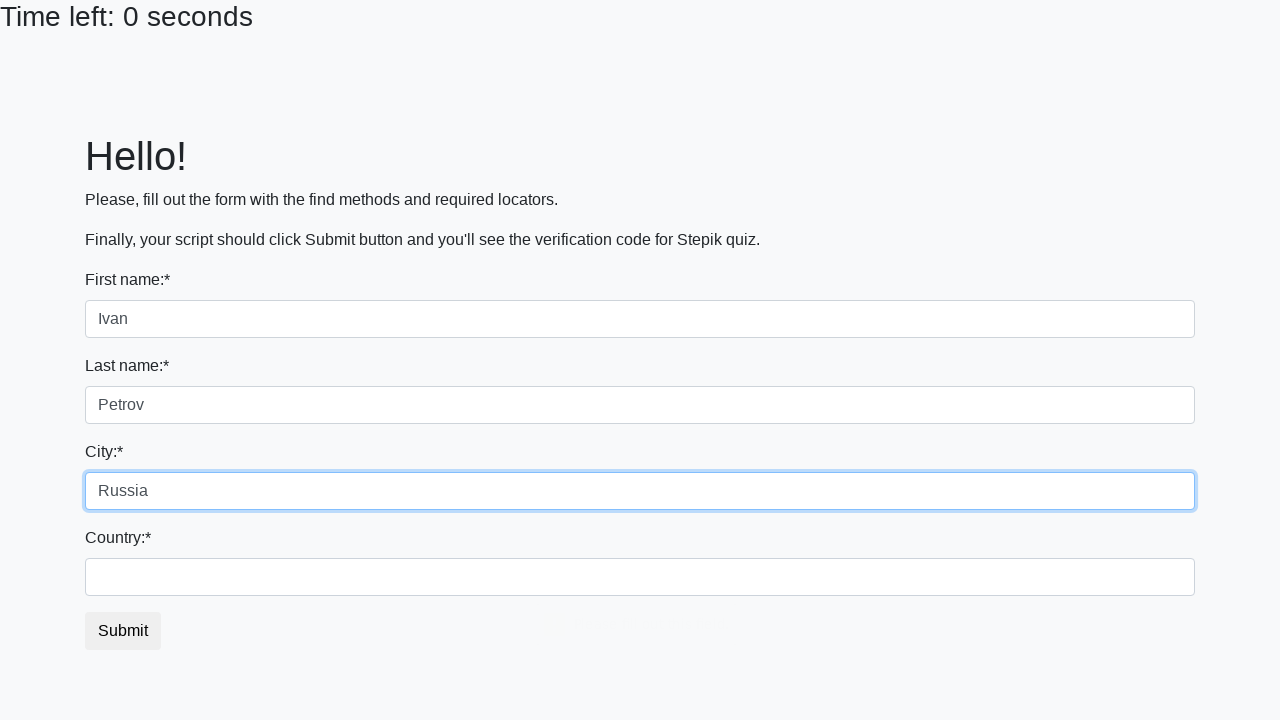

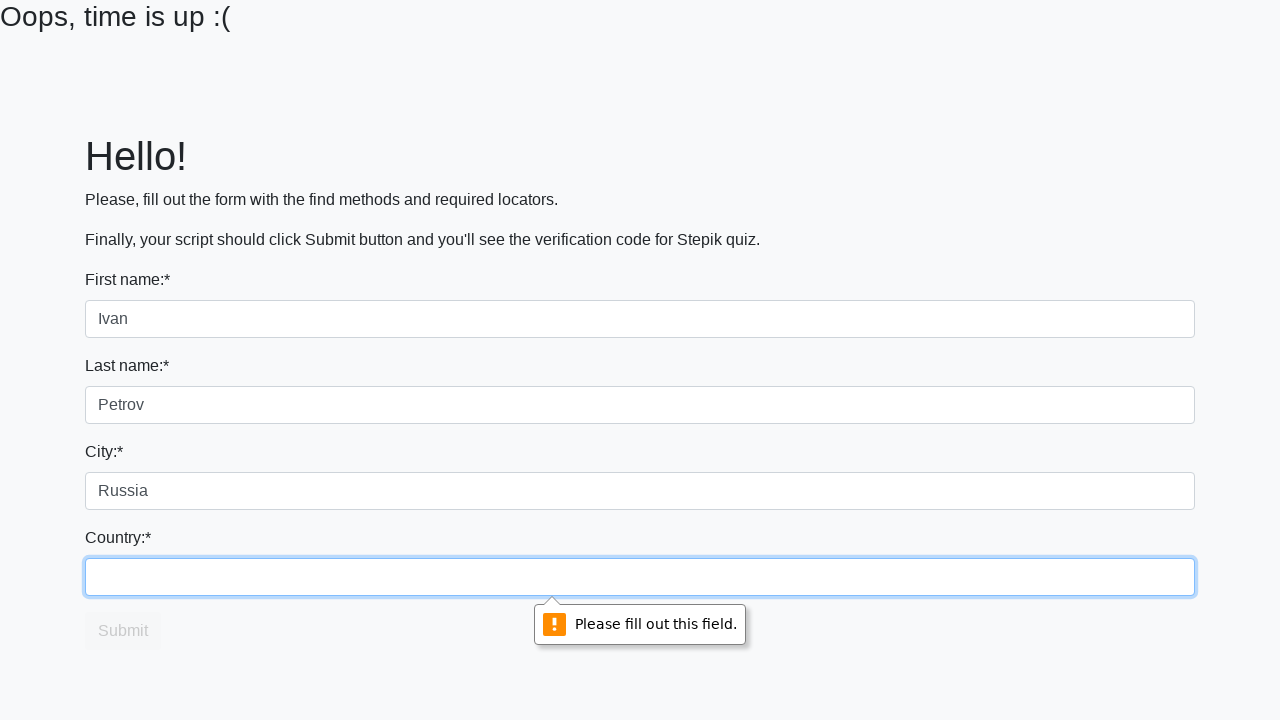